Navigates to Mars news page and waits for news content to load, verifying the presence of news articles

Starting URL: https://data-class-mars.s3.amazonaws.com/Mars/index.html

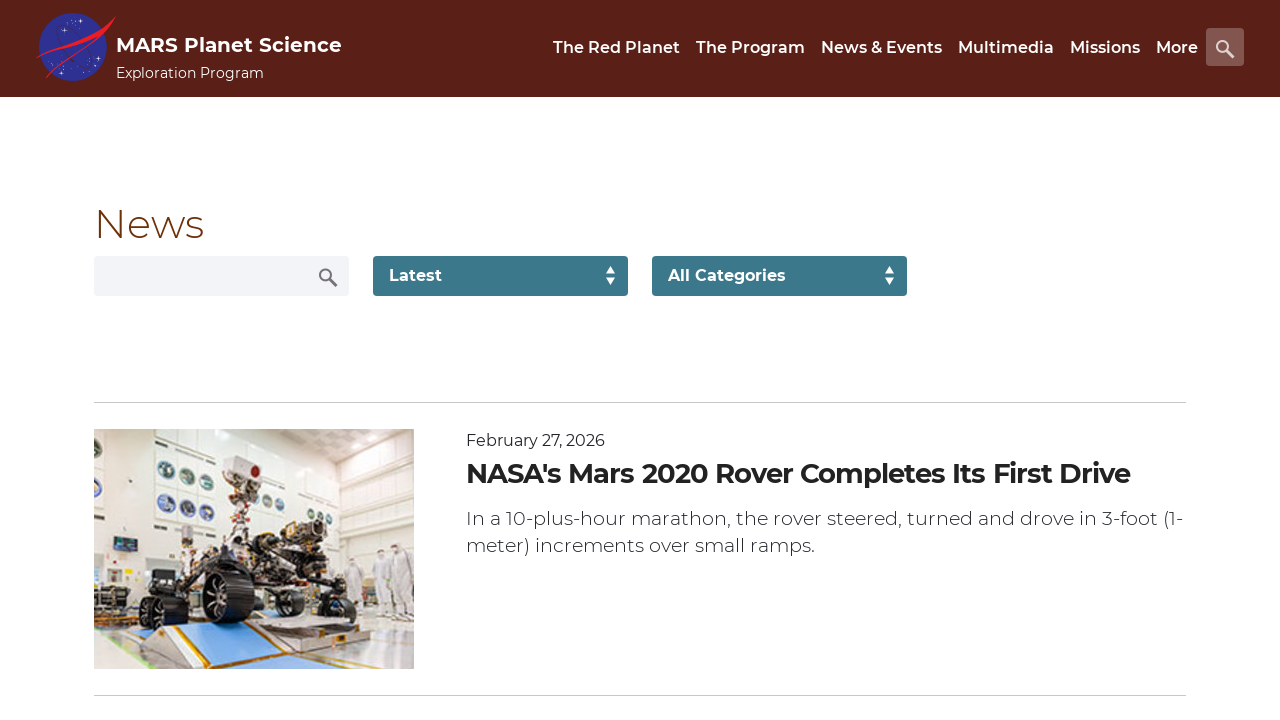

Navigated to Mars news page
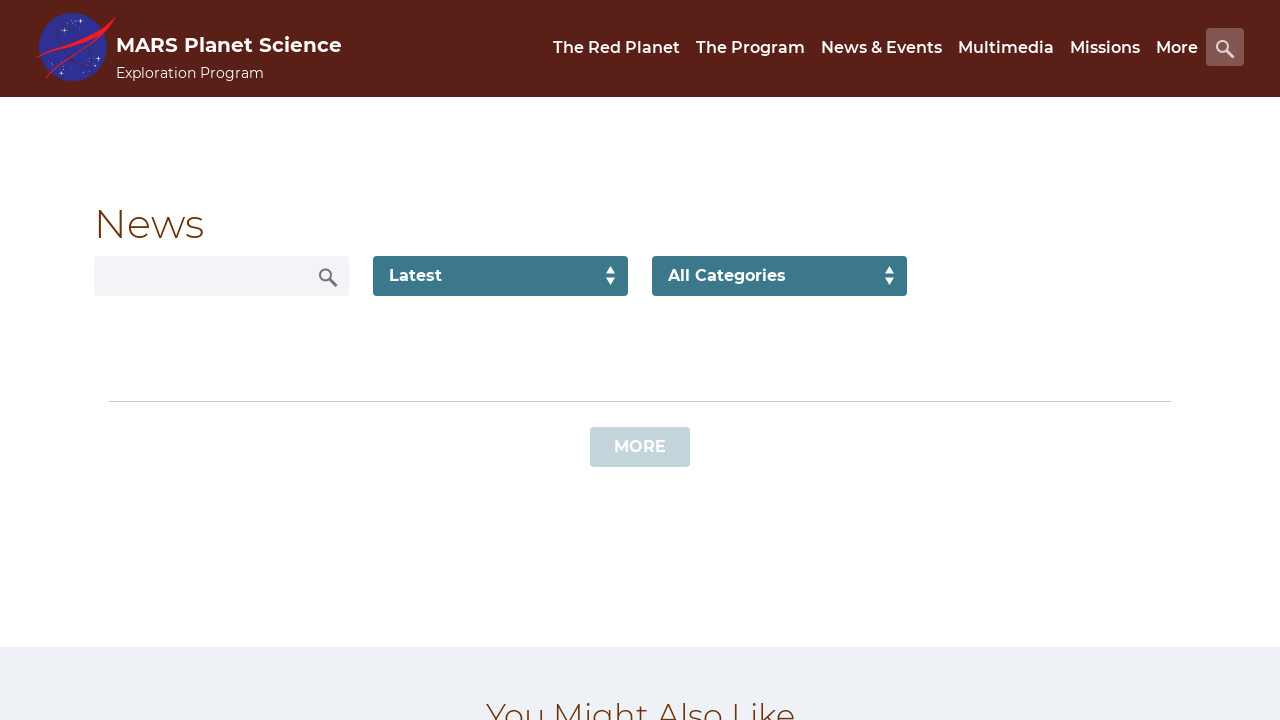

News content list loaded
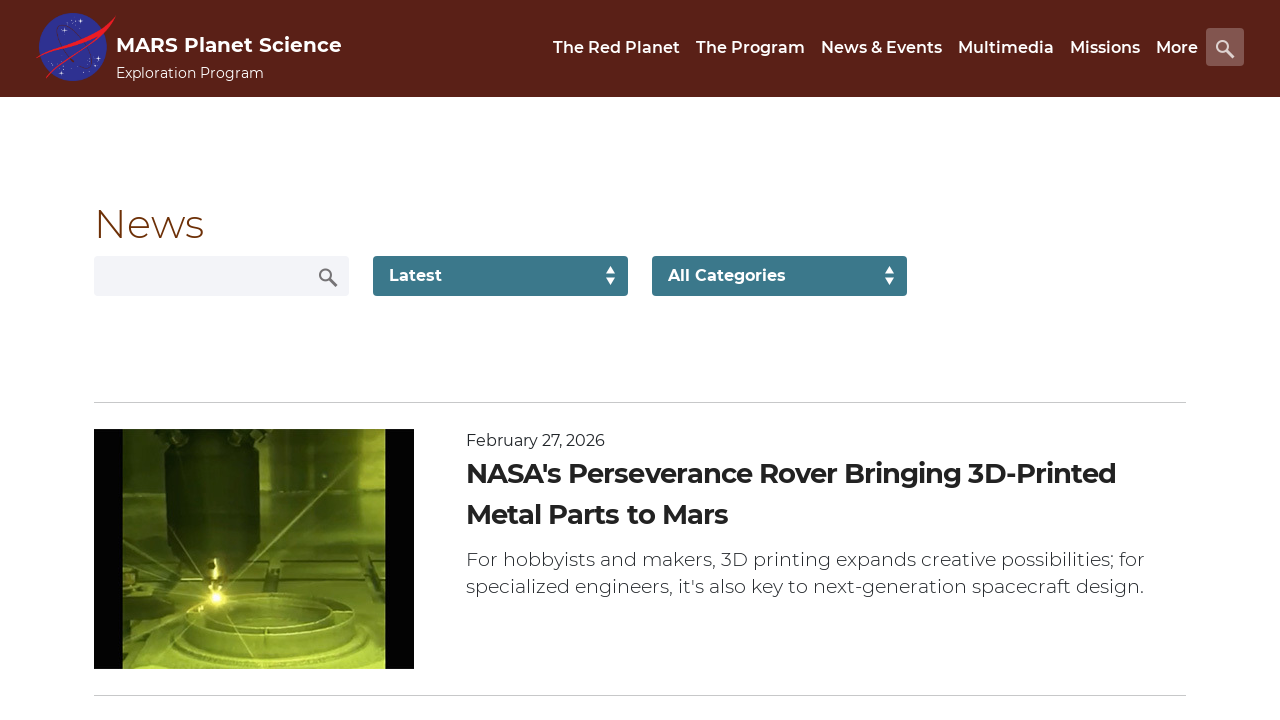

News article title element is present
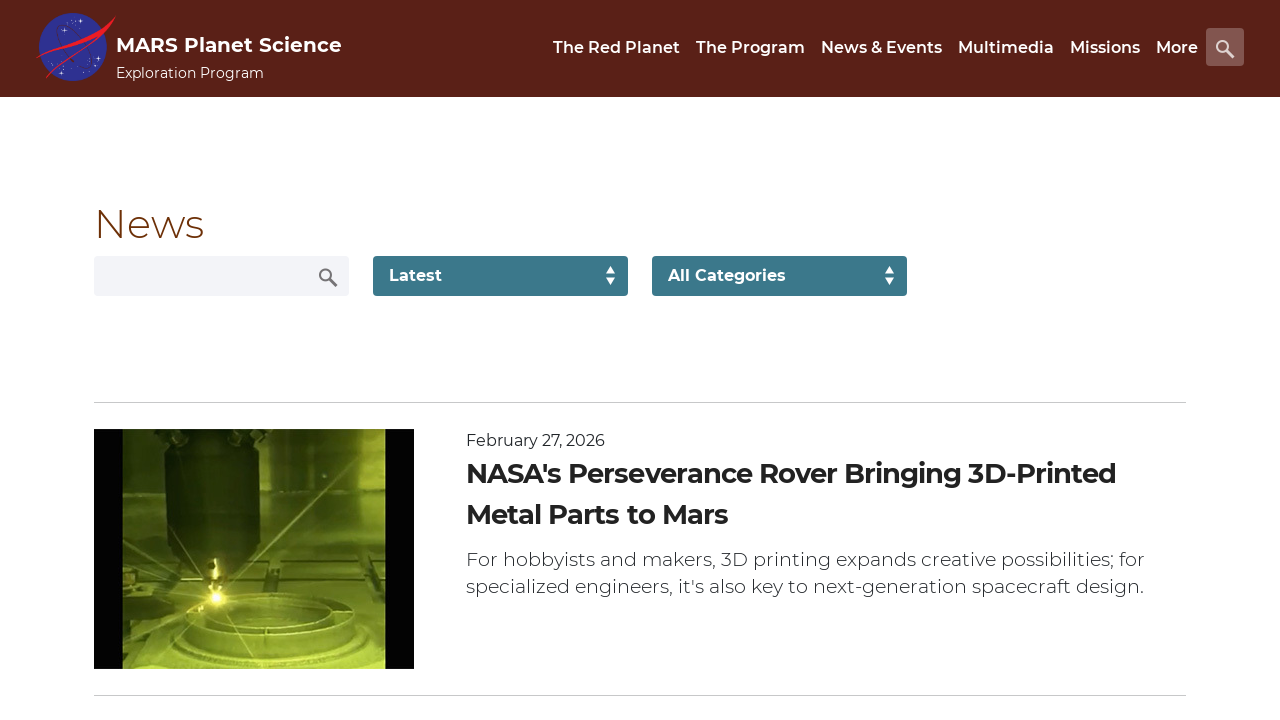

Article teaser body content is present
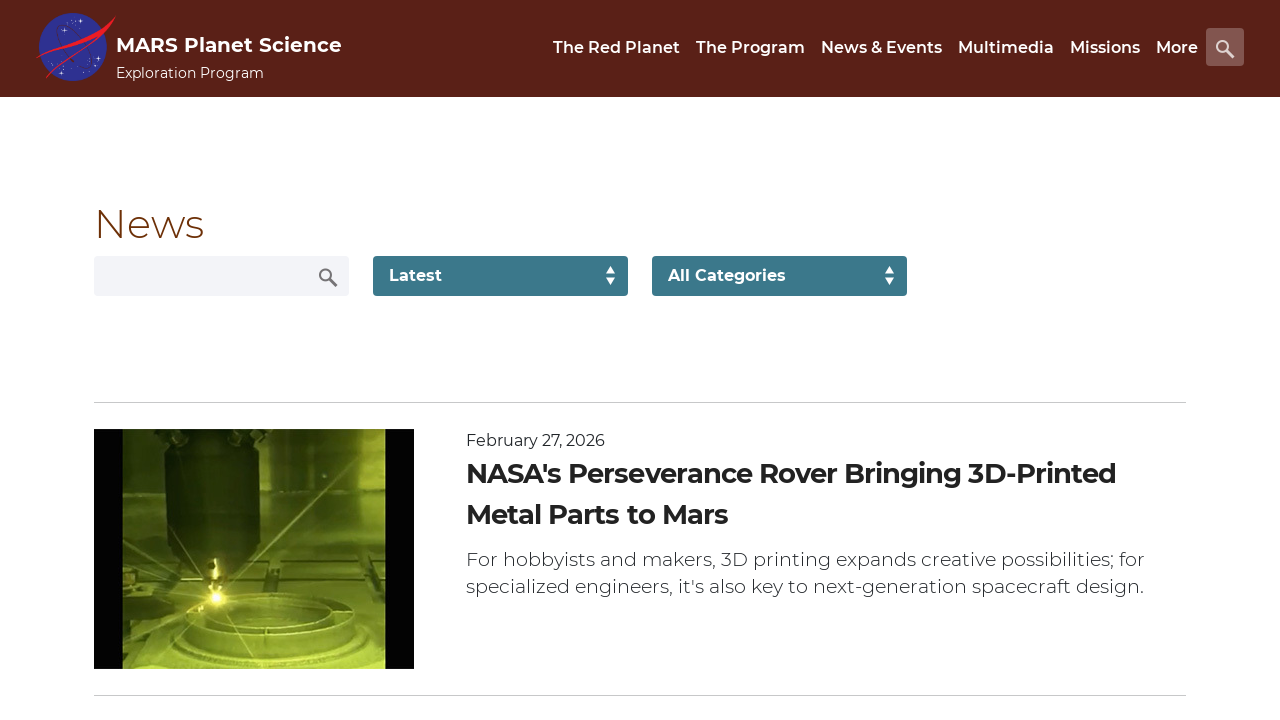

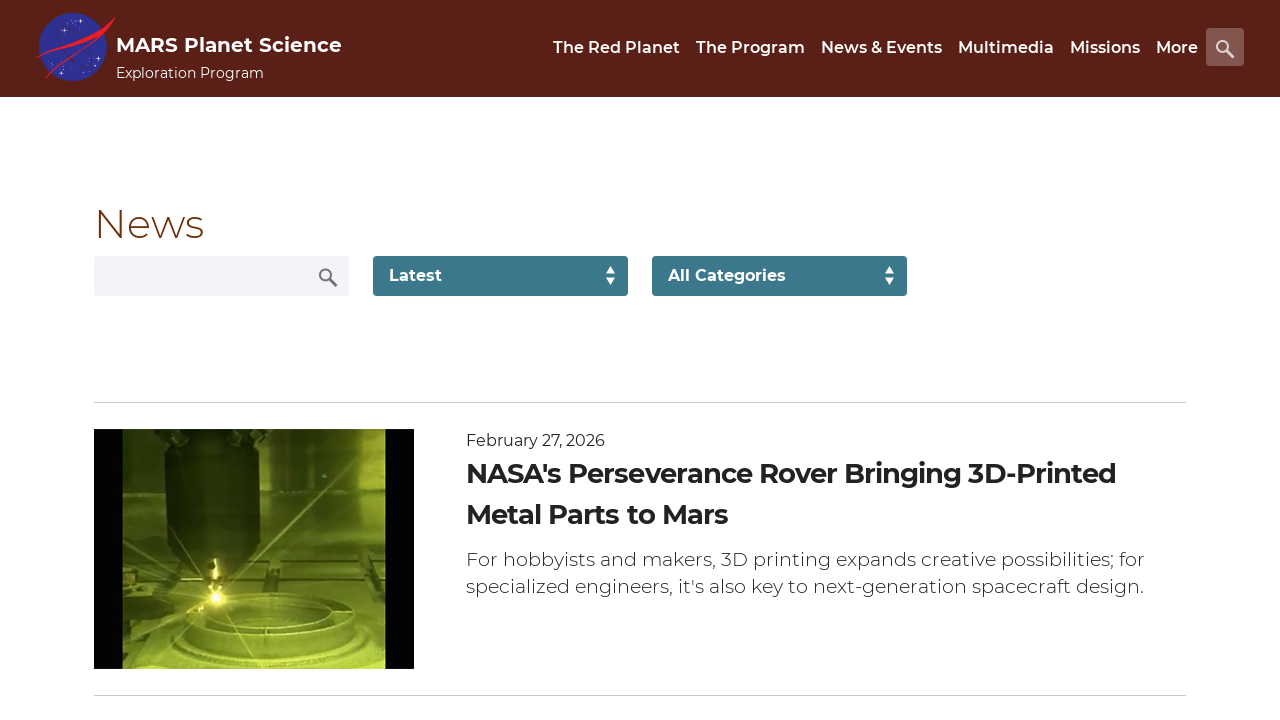